Tests search functionality on Hacker News clone by searching for "selenium" and verifying results are displayed

Starting URL: https://hackernews-seven.vercel.app

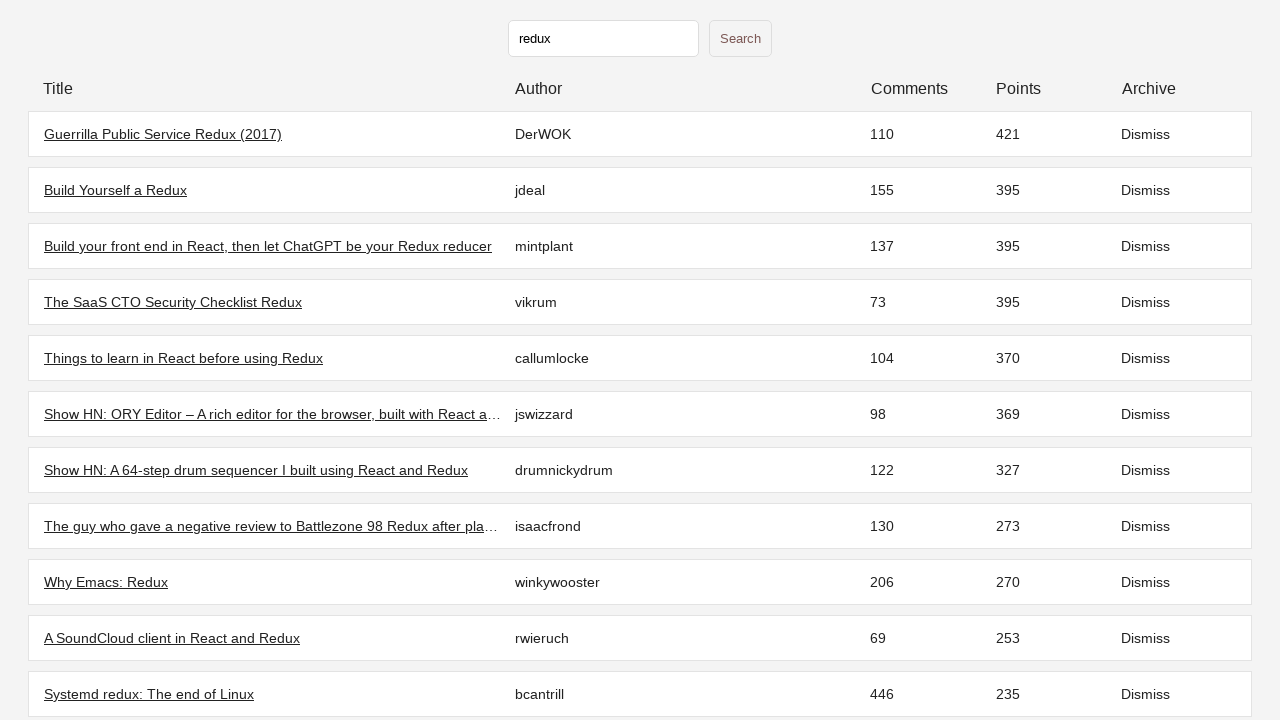

Waited for initial page load - table rows visible
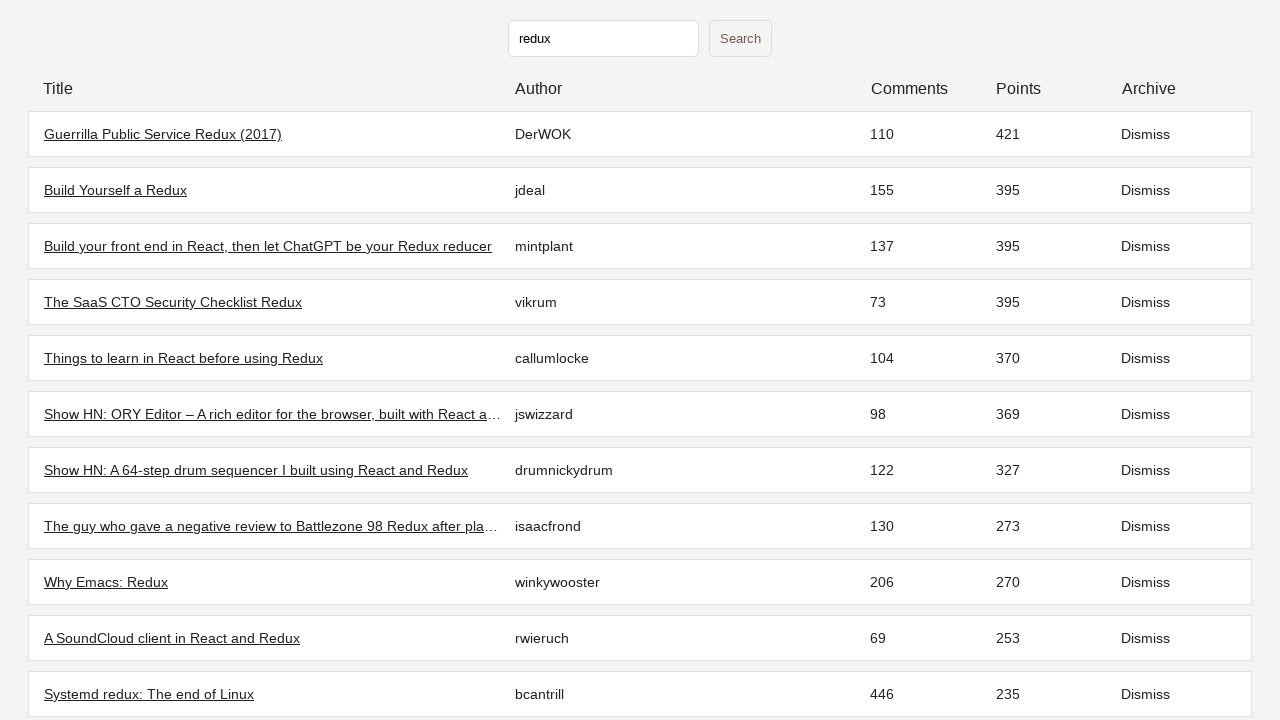

Filled search input with 'selenium' on input[type="text"]
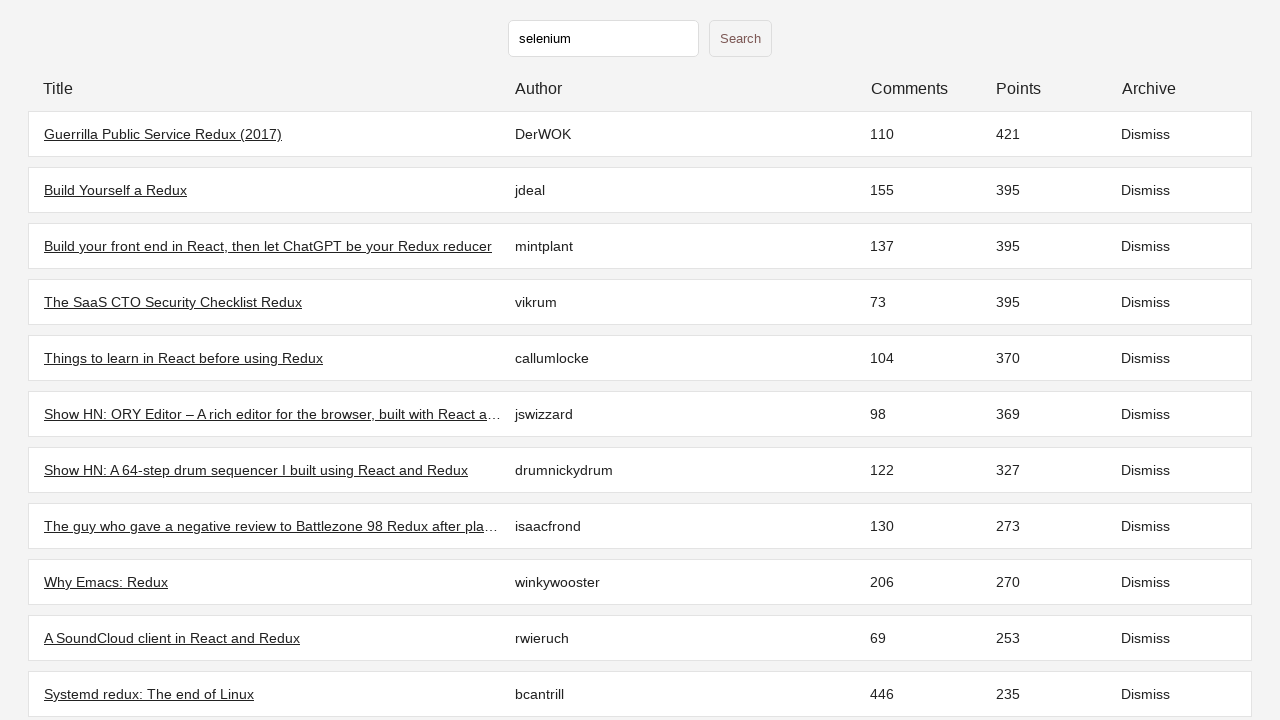

Pressed Enter to submit search for 'selenium' on input[type="text"]
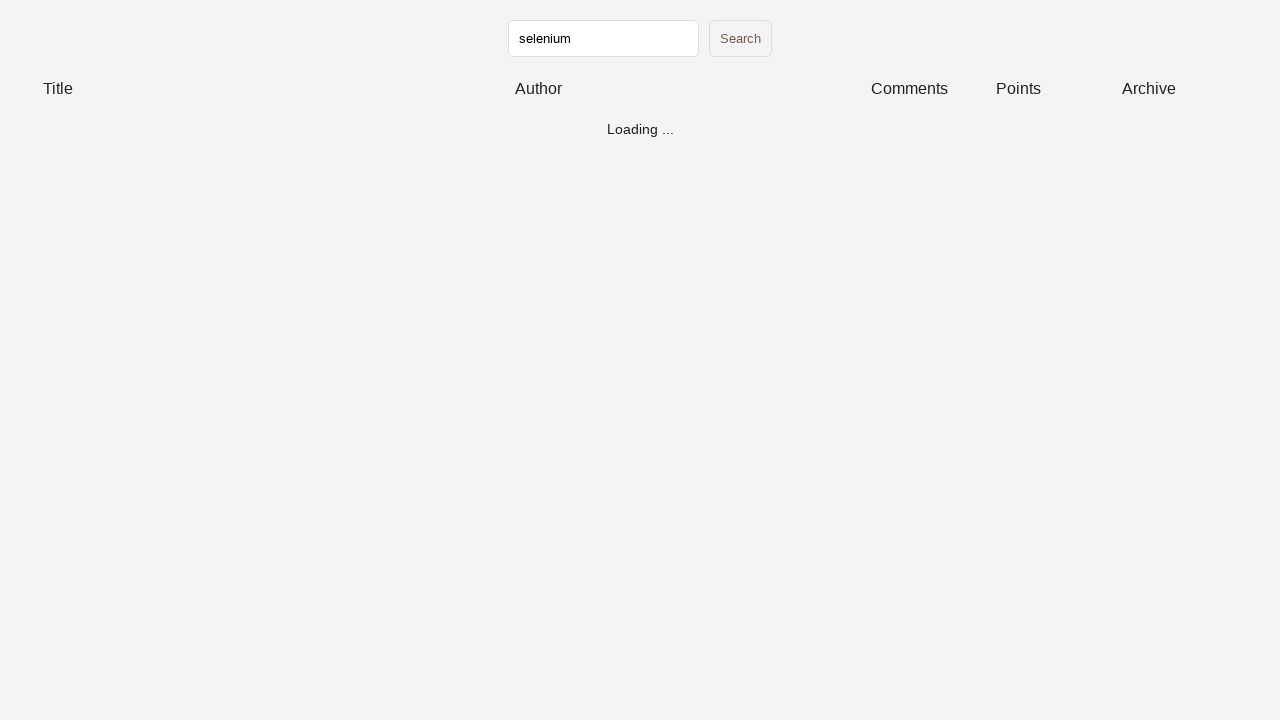

Search results loaded - table rows visible
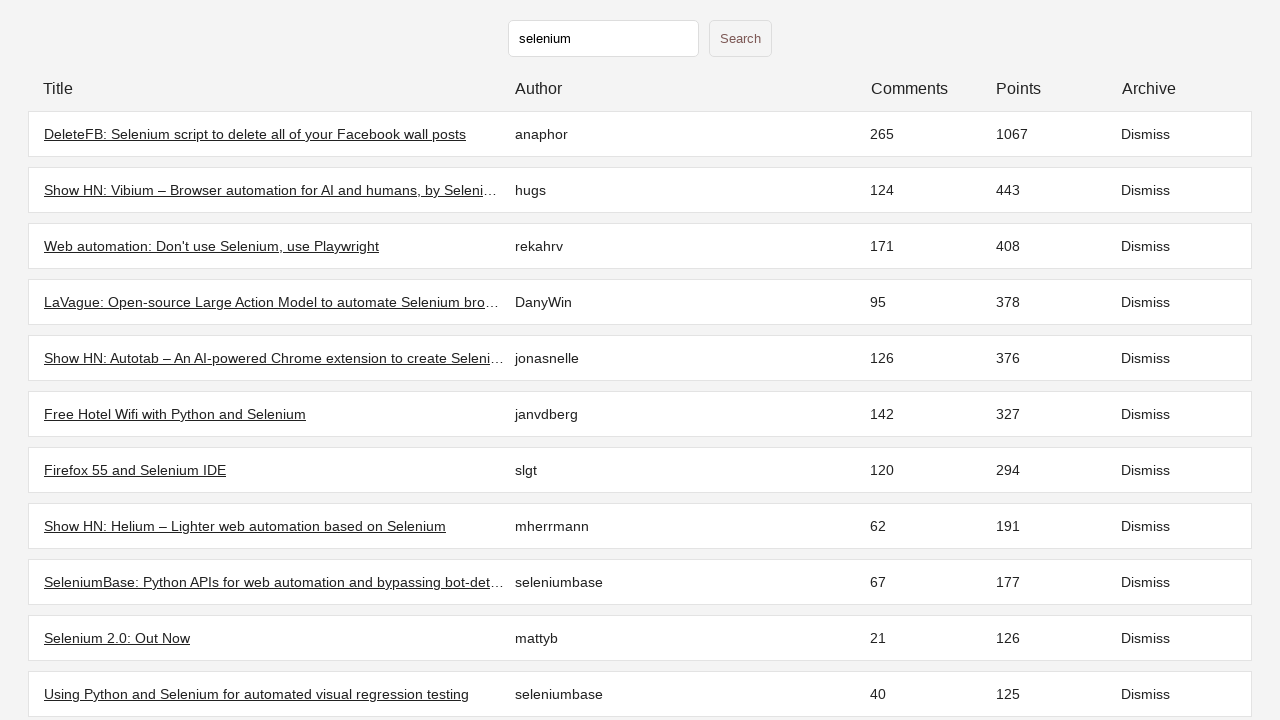

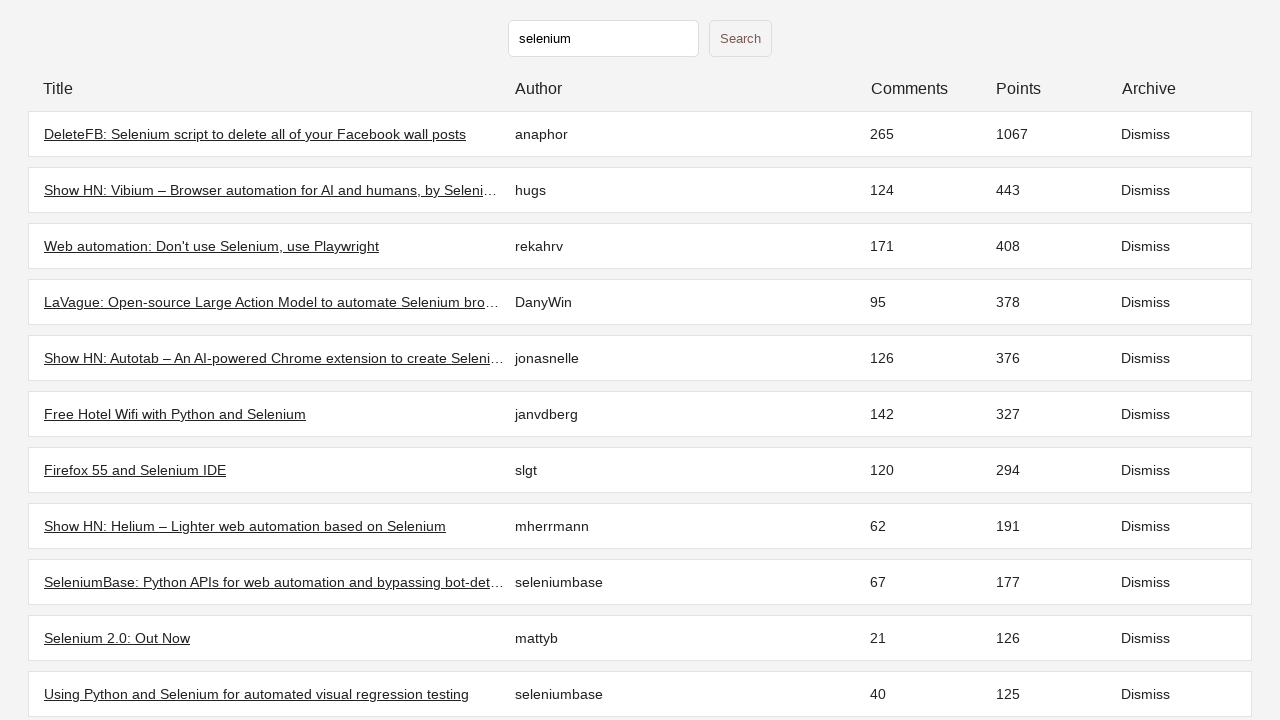